Navigates to an Angular demo application and clicks on the library button to navigate to the library section

Starting URL: https://rahulshettyacademy.com/angularAppdemo

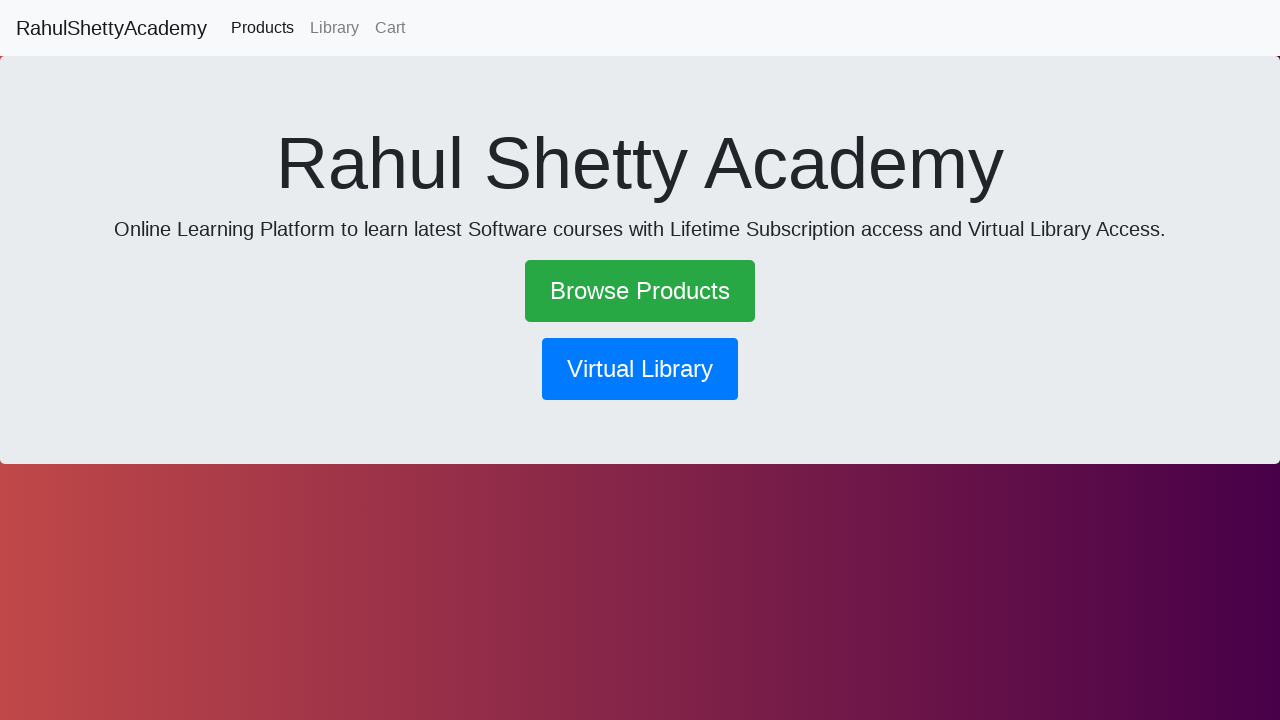

Clicked on the library button in the navigation at (640, 369) on button[routerlink*='library']
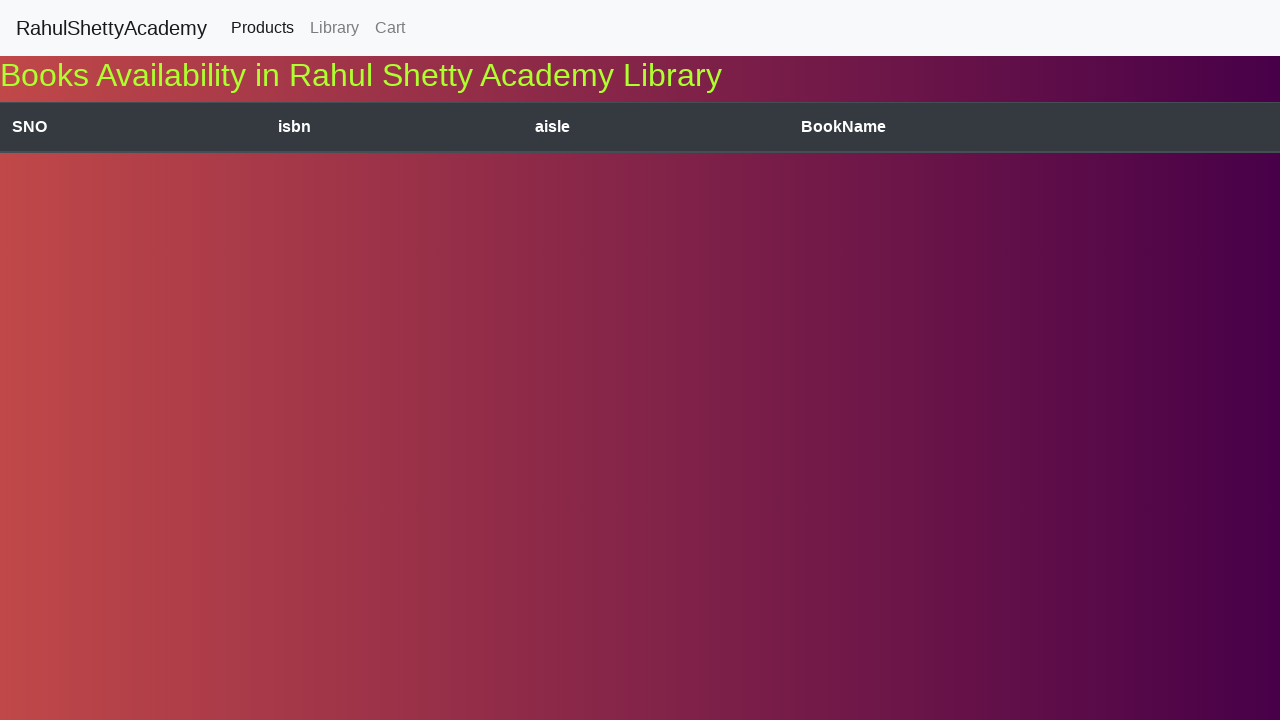

Navigation to library section completed and network idle
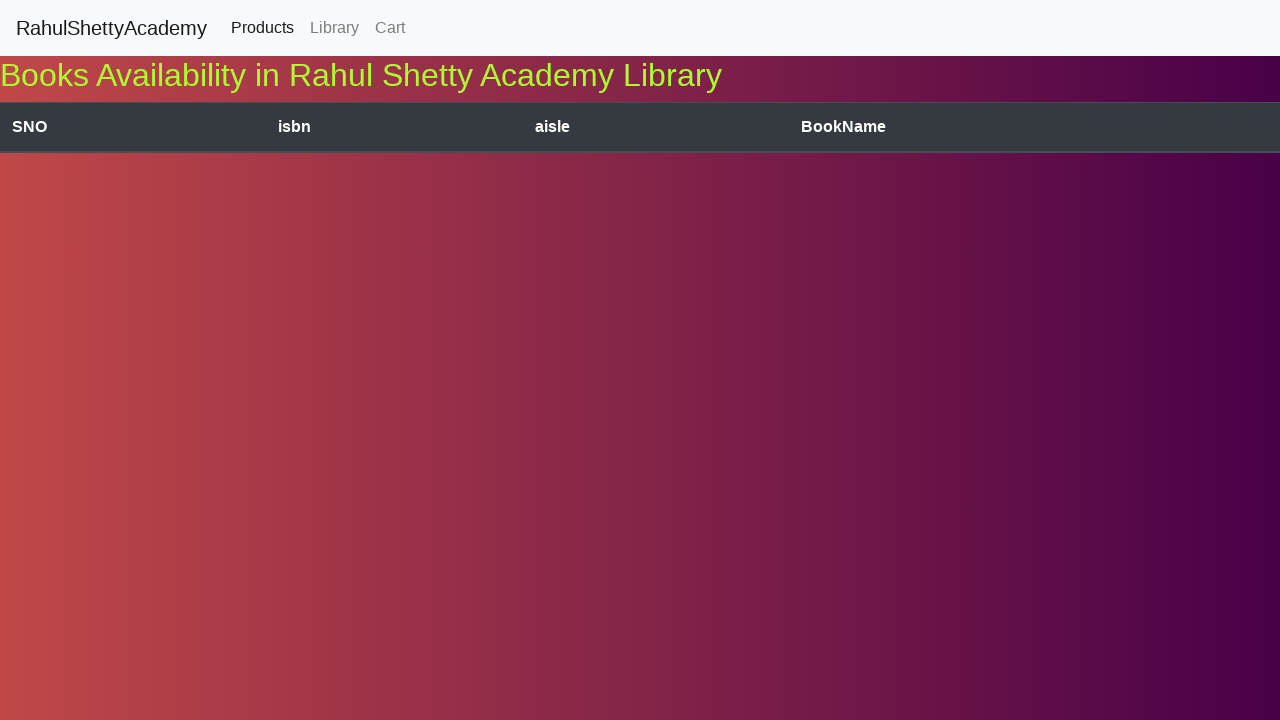

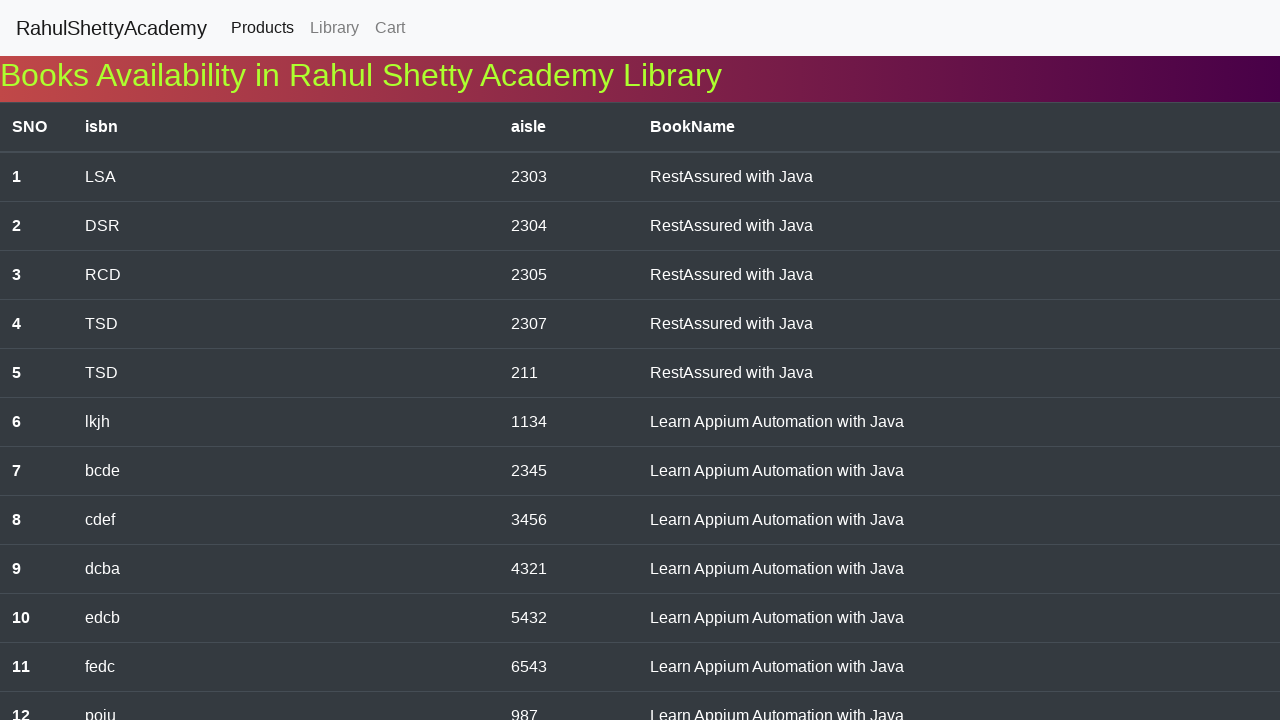